Tests the ParaBank services page by clicking on the Services link and verifying that 'submitOrder' text exists in a table on the services page.

Starting URL: https://parabank.parasoft.com/parabank/index.htm

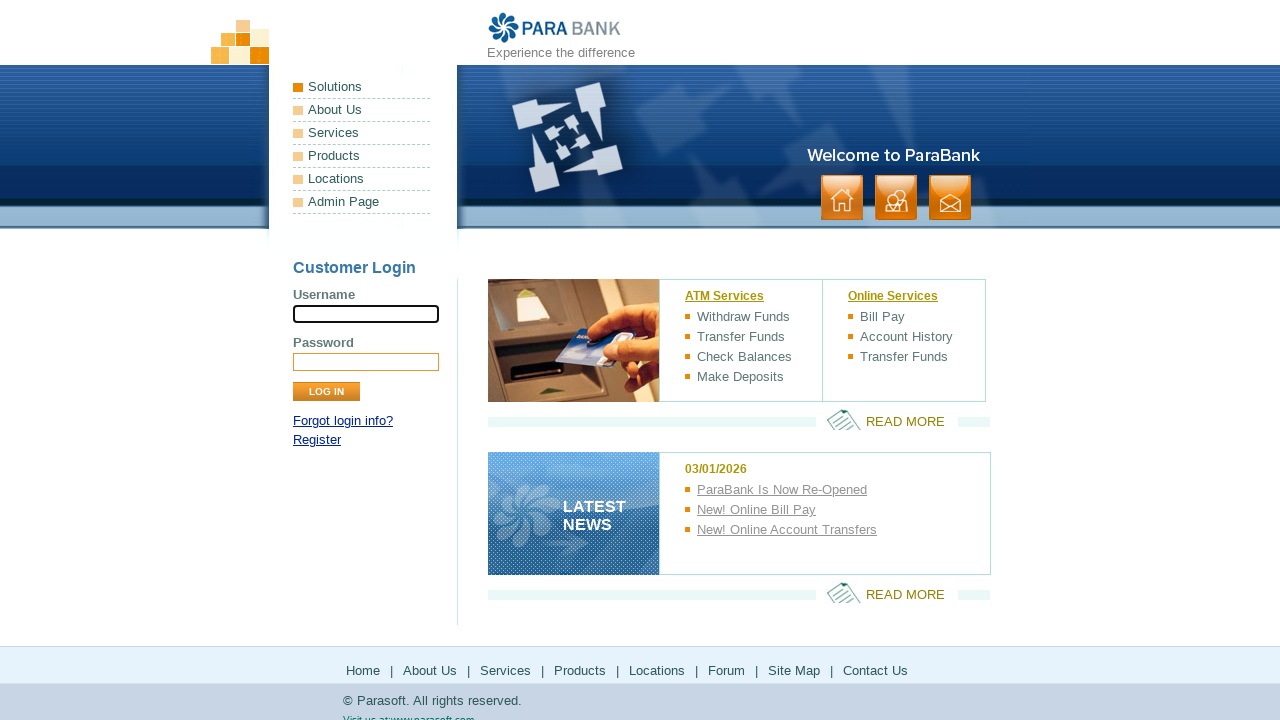

Clicked on the Services link at (362, 133) on text=Services
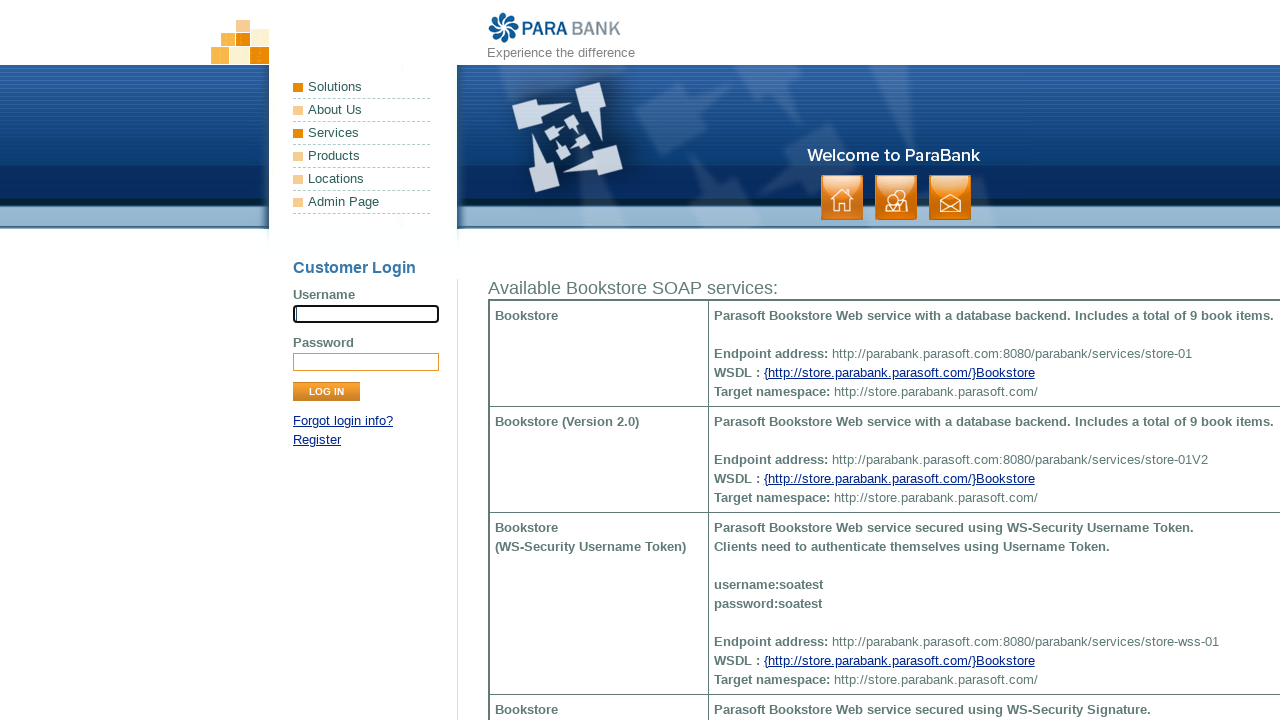

Waited for table element to load on services page
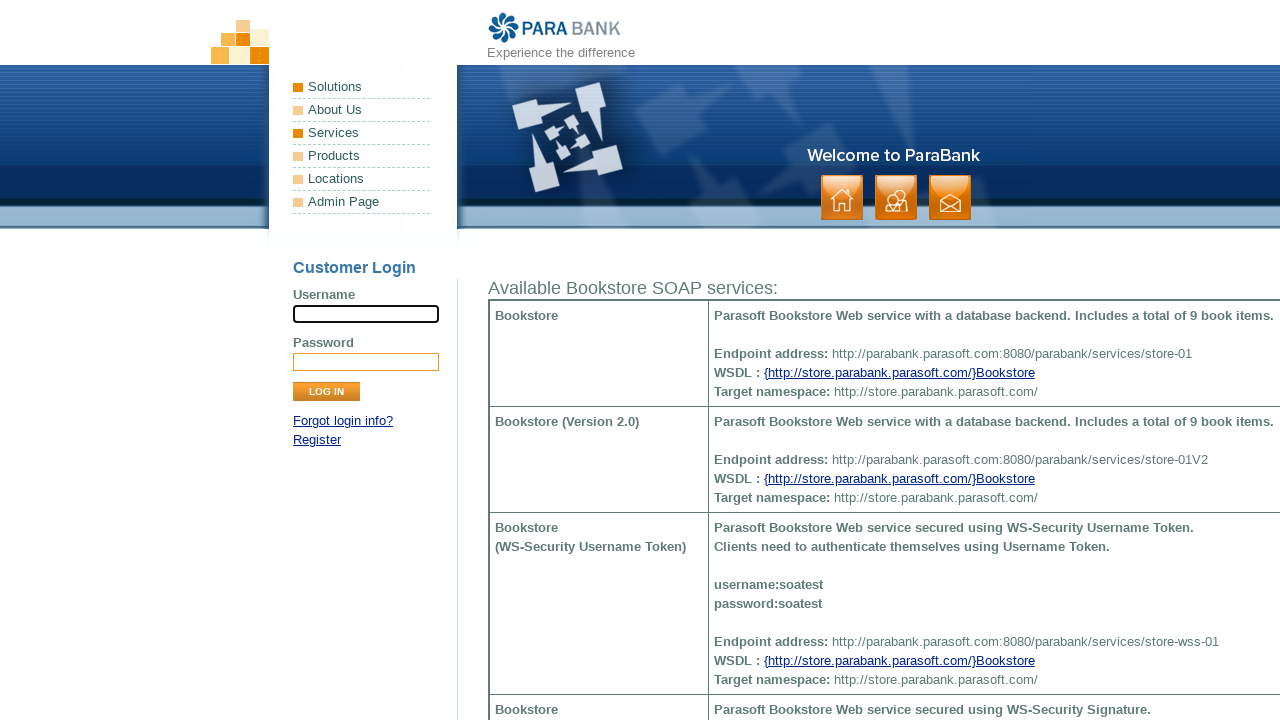

Retrieved text content from the second table
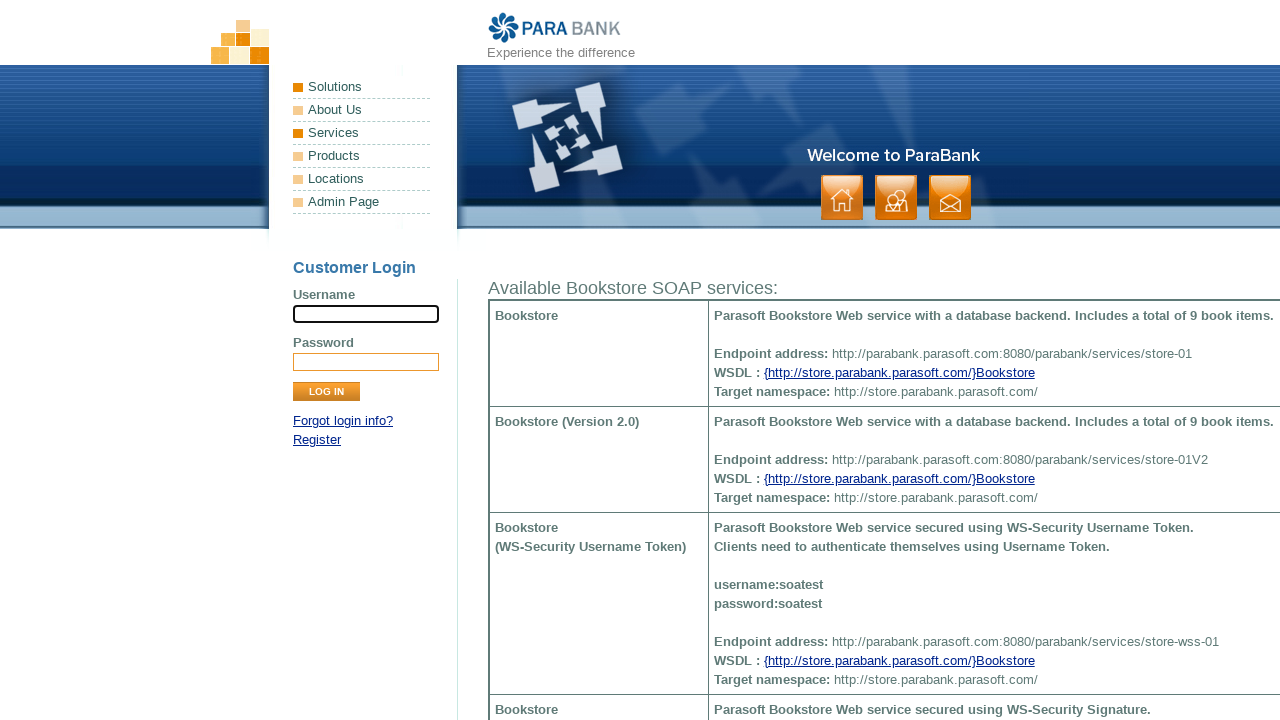

Verified that 'submitOrder' text exists in the table
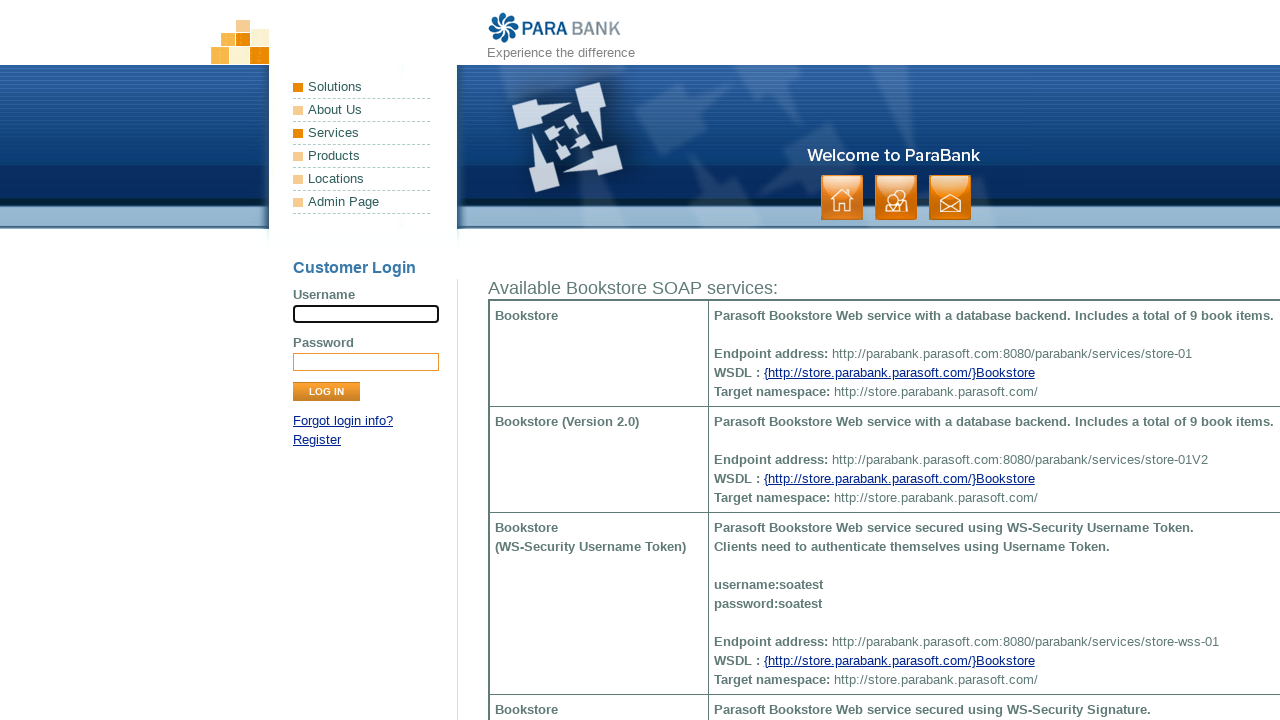

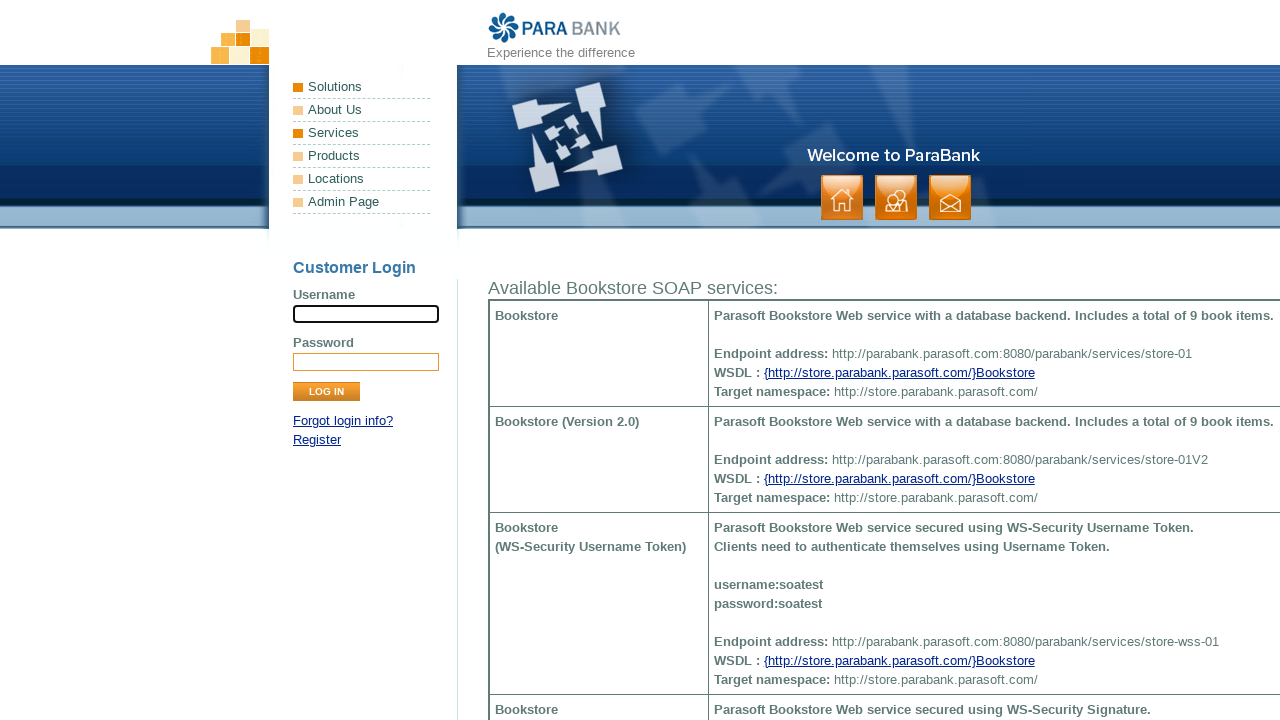